Tests un-marking todo items as complete by unchecking the checkbox after it was checked

Starting URL: https://demo.playwright.dev/todomvc

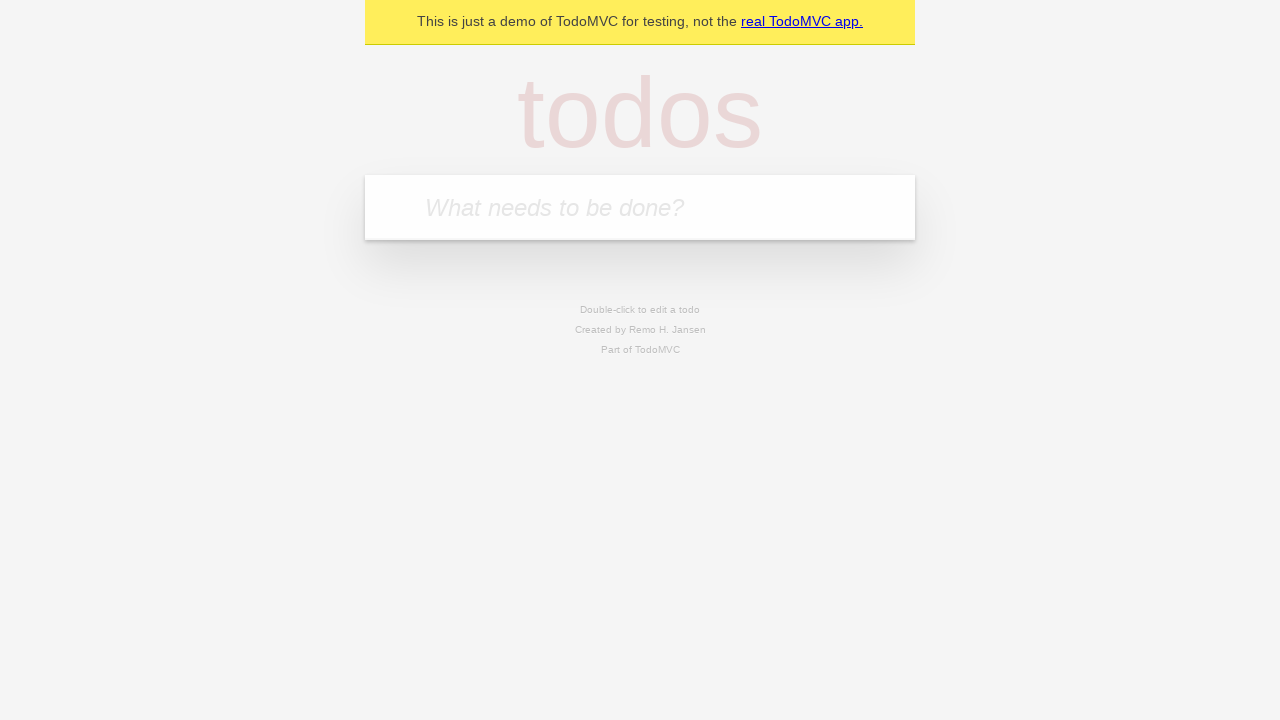

Navigated to TodoMVC demo page
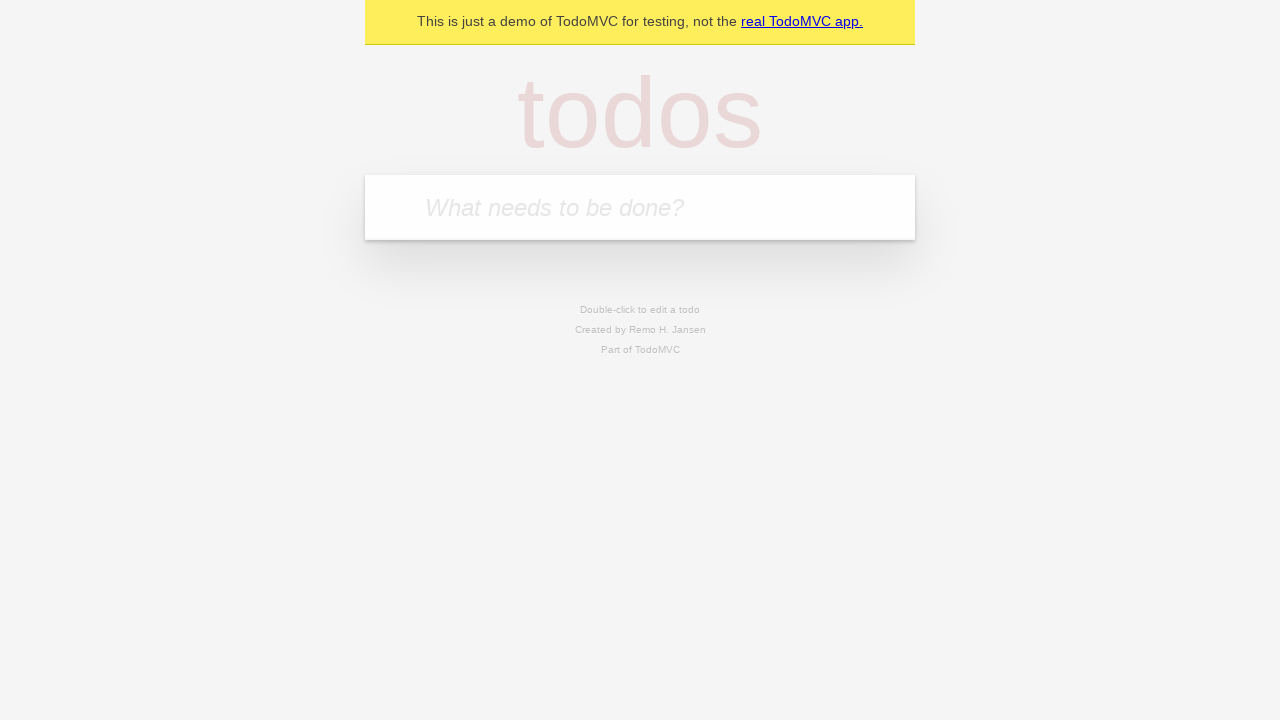

Filled input field with 'buy some cheese' on internal:attr=[placeholder="What needs to be done?"i]
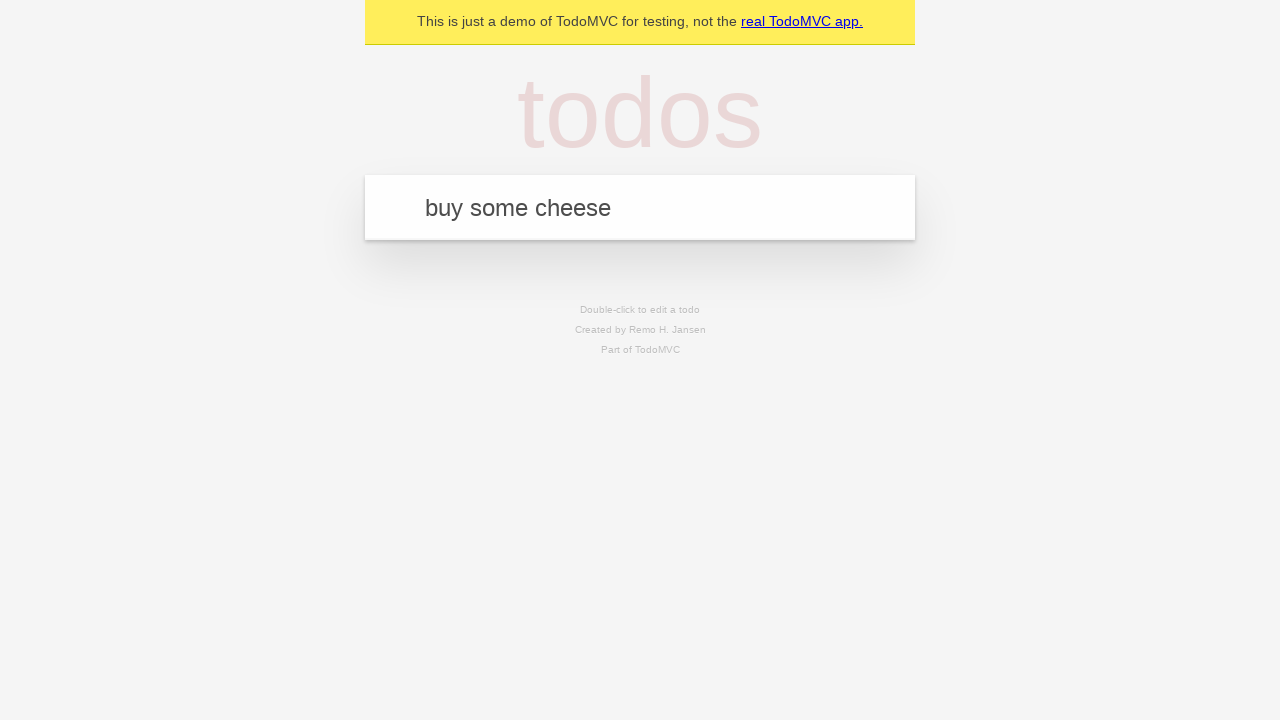

Pressed Enter to create first todo item on internal:attr=[placeholder="What needs to be done?"i]
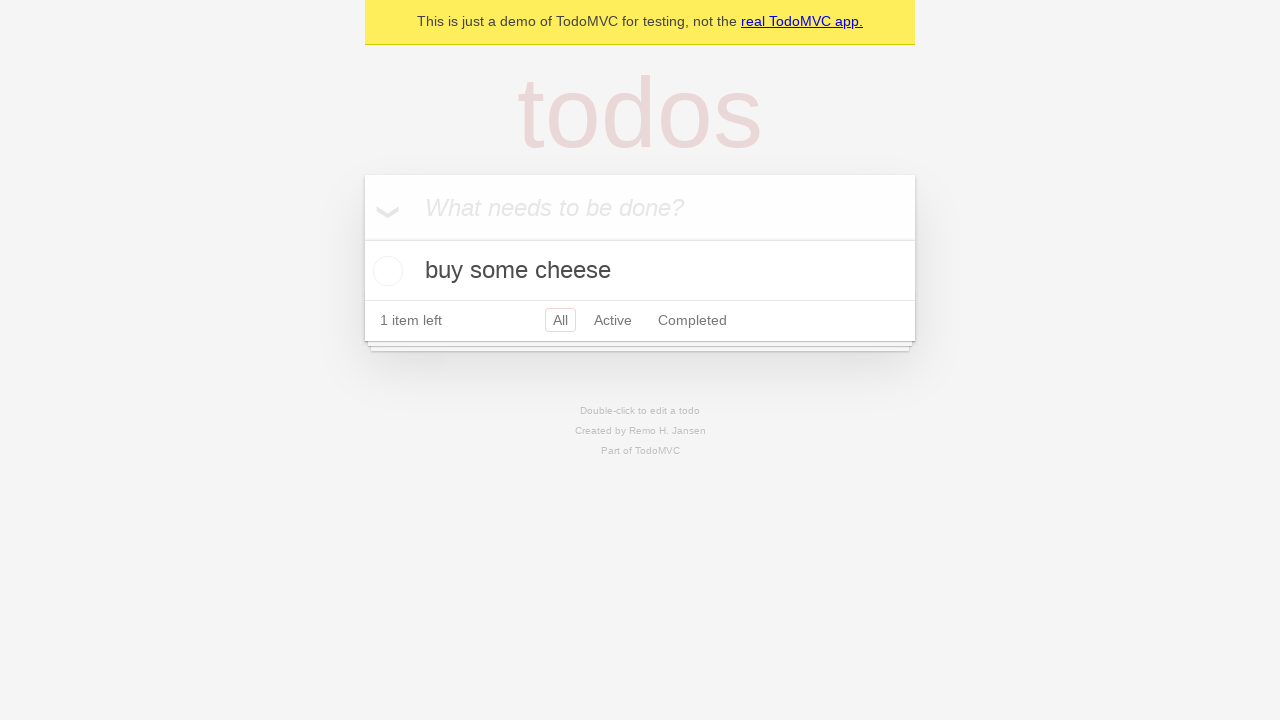

Filled input field with 'feed the cat' on internal:attr=[placeholder="What needs to be done?"i]
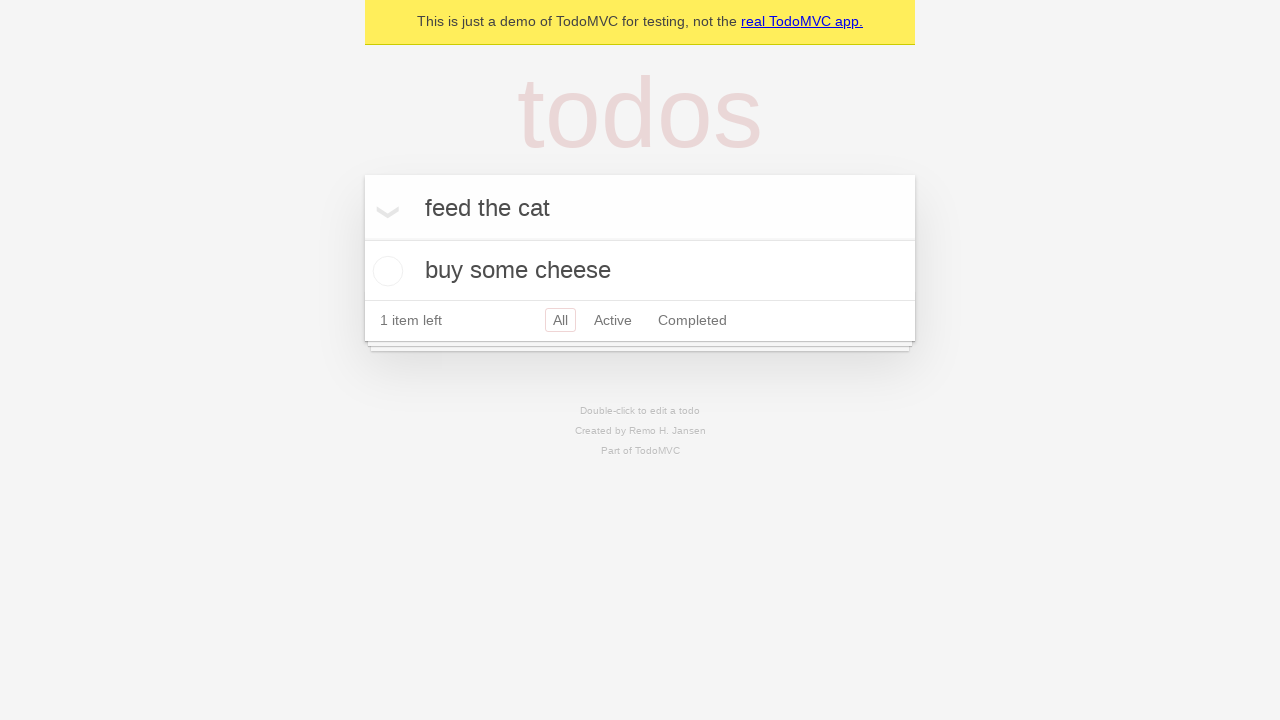

Pressed Enter to create second todo item on internal:attr=[placeholder="What needs to be done?"i]
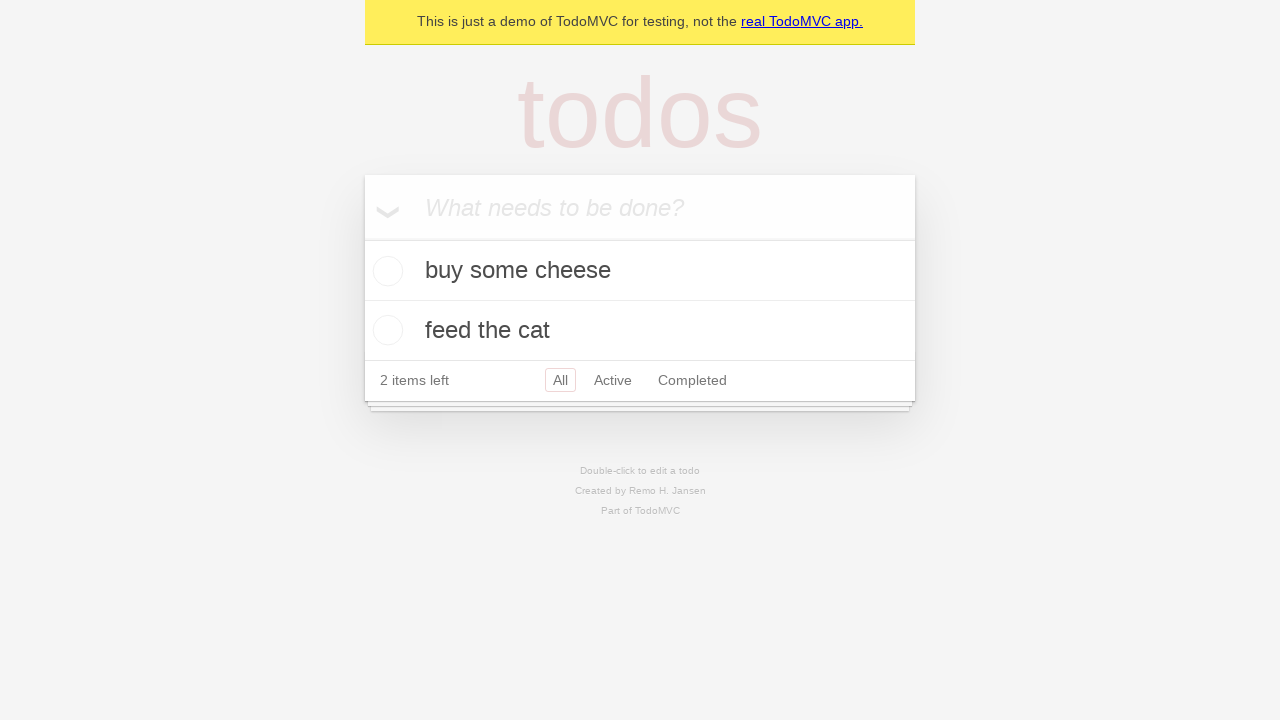

Checked the first todo item checkbox at (385, 271) on internal:testid=[data-testid="todo-item"s] >> nth=0 >> internal:role=checkbox
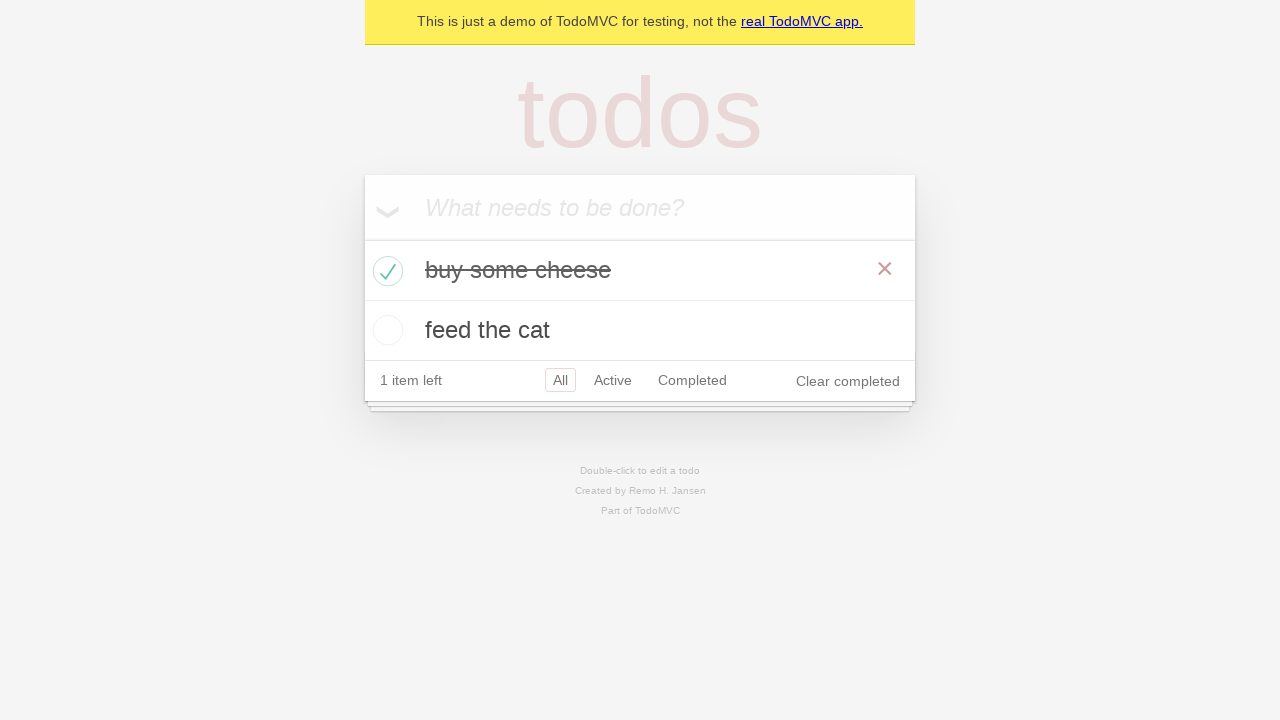

Unchecked the first todo item checkbox to mark as incomplete at (385, 271) on internal:testid=[data-testid="todo-item"s] >> nth=0 >> internal:role=checkbox
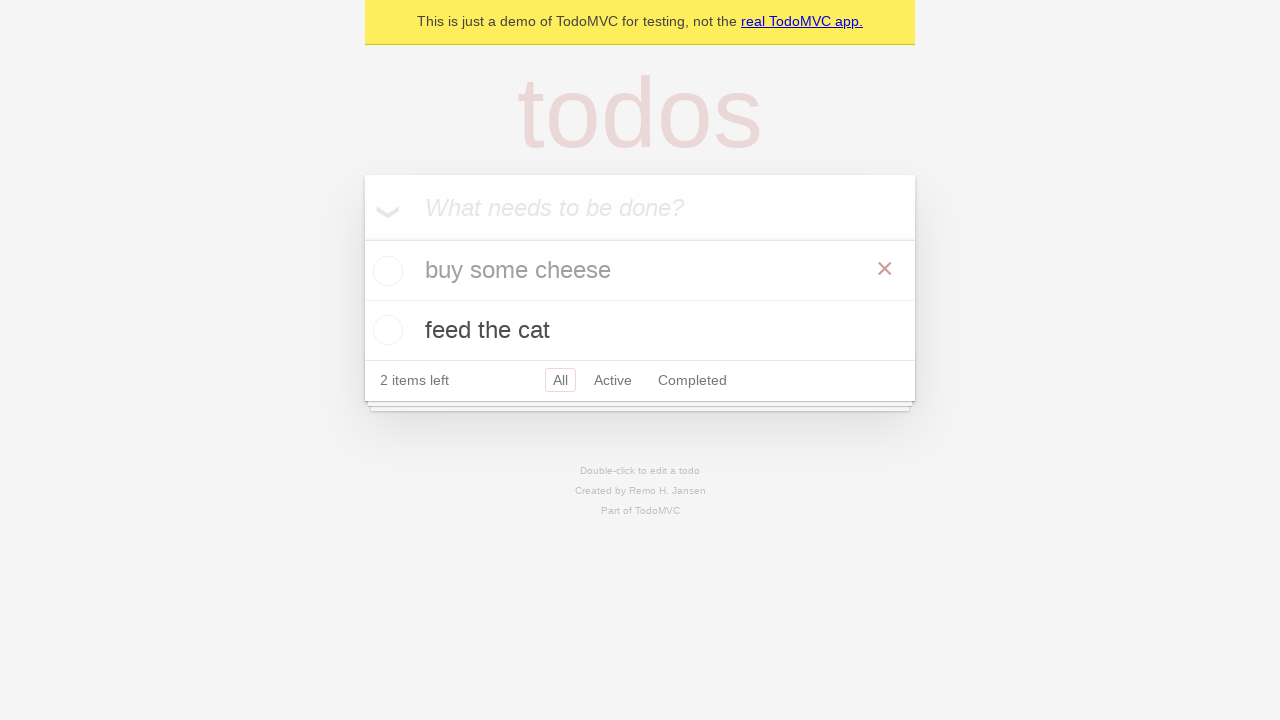

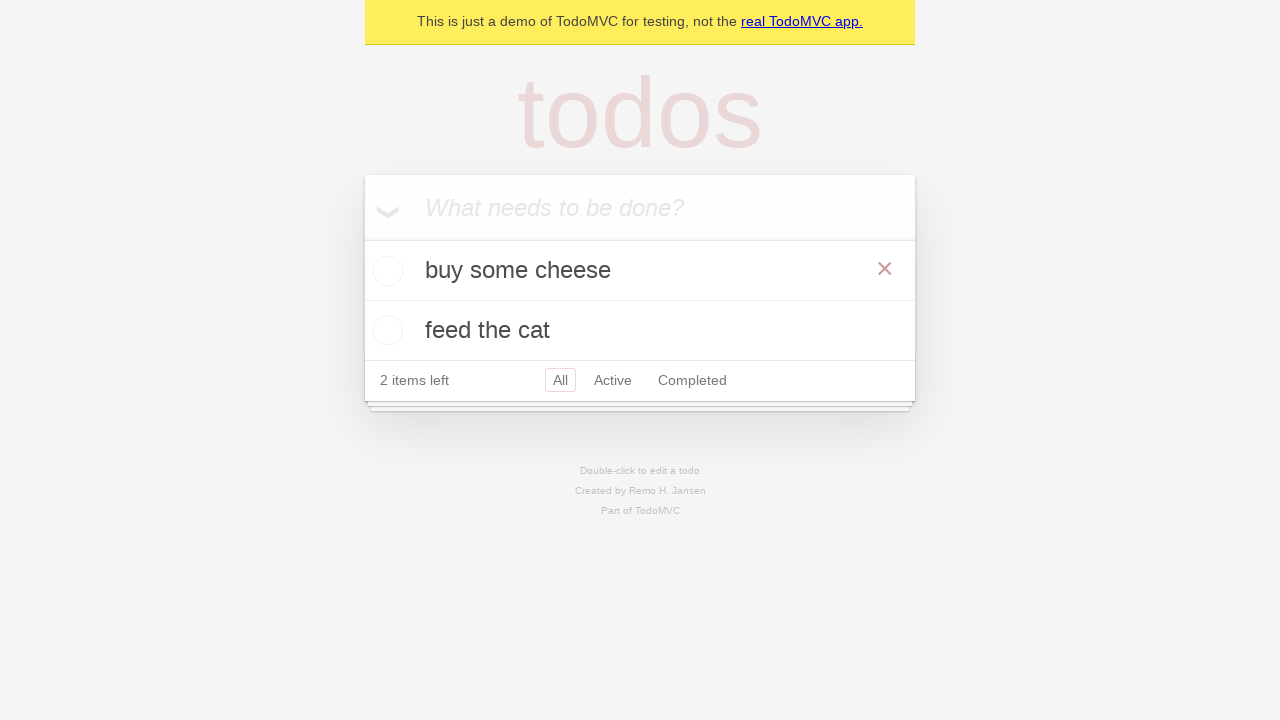